Tests the contact form submission by navigating to the contact page, filling in mandatory fields (forename, email, message), and clicking the submit button.

Starting URL: http://jupiter.cloud.planittesting.com

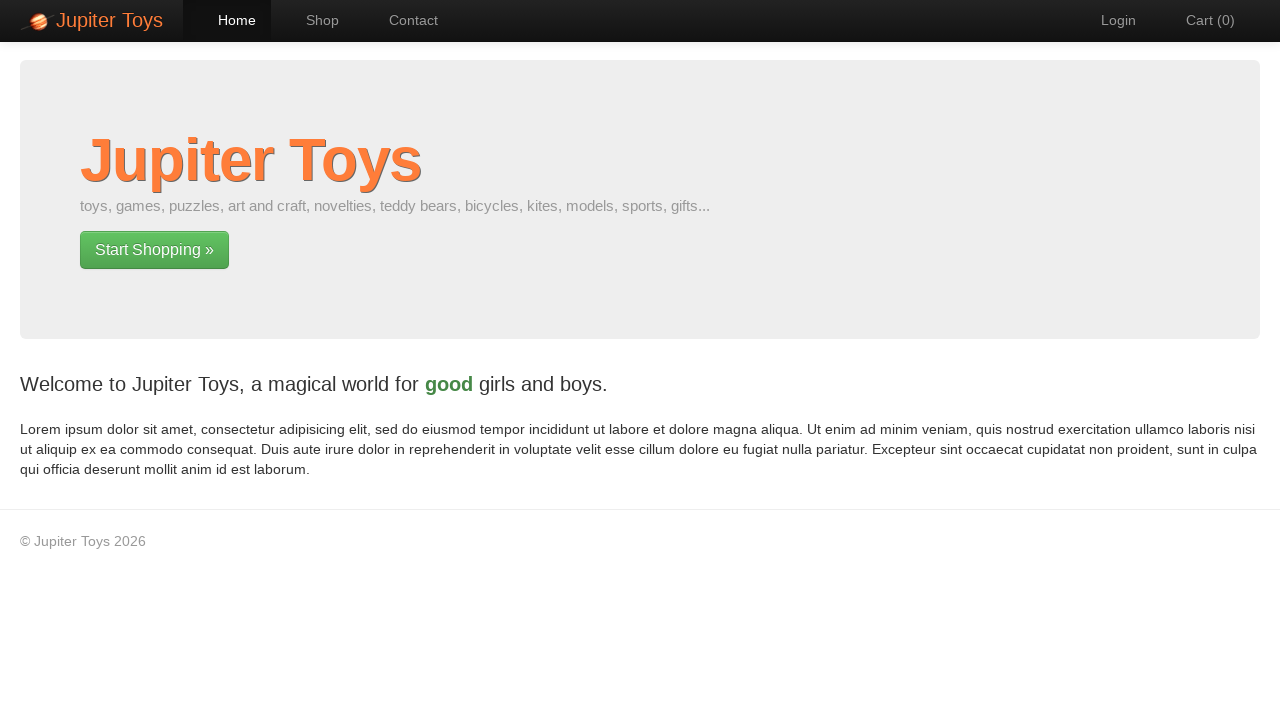

Clicked on contact page navigation link at (404, 20) on #nav-contact a
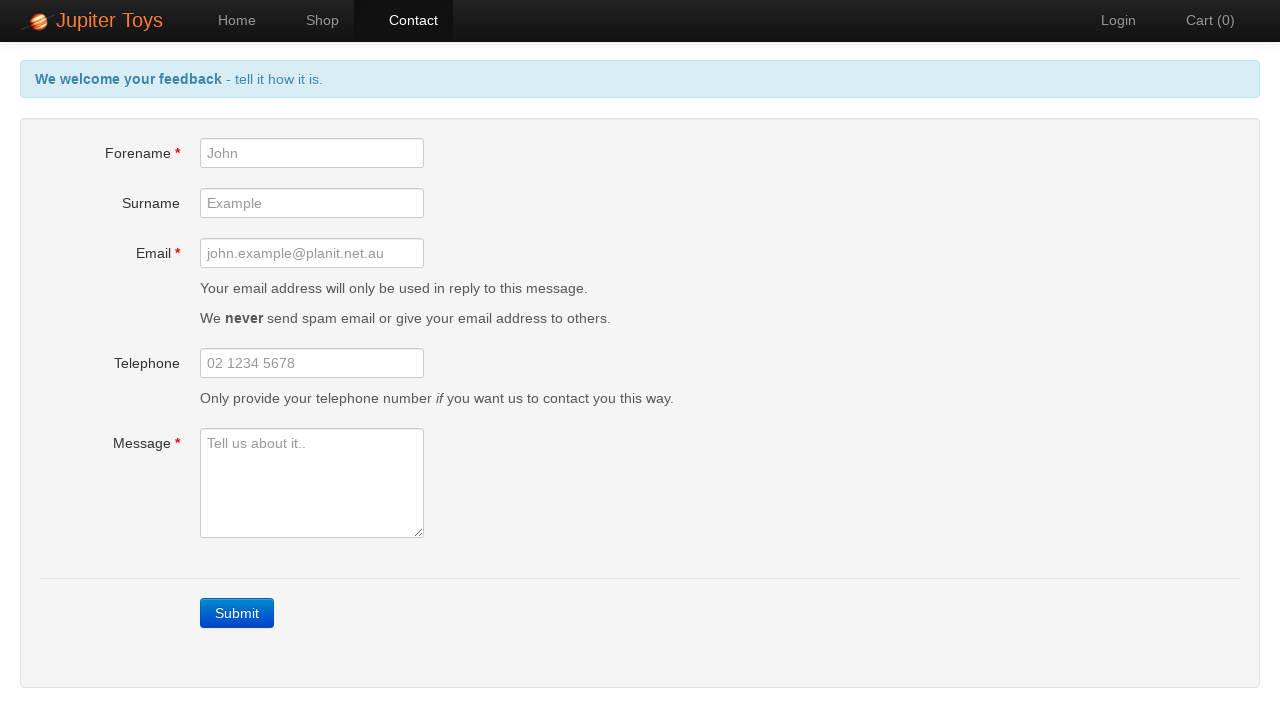

Forename field became visible
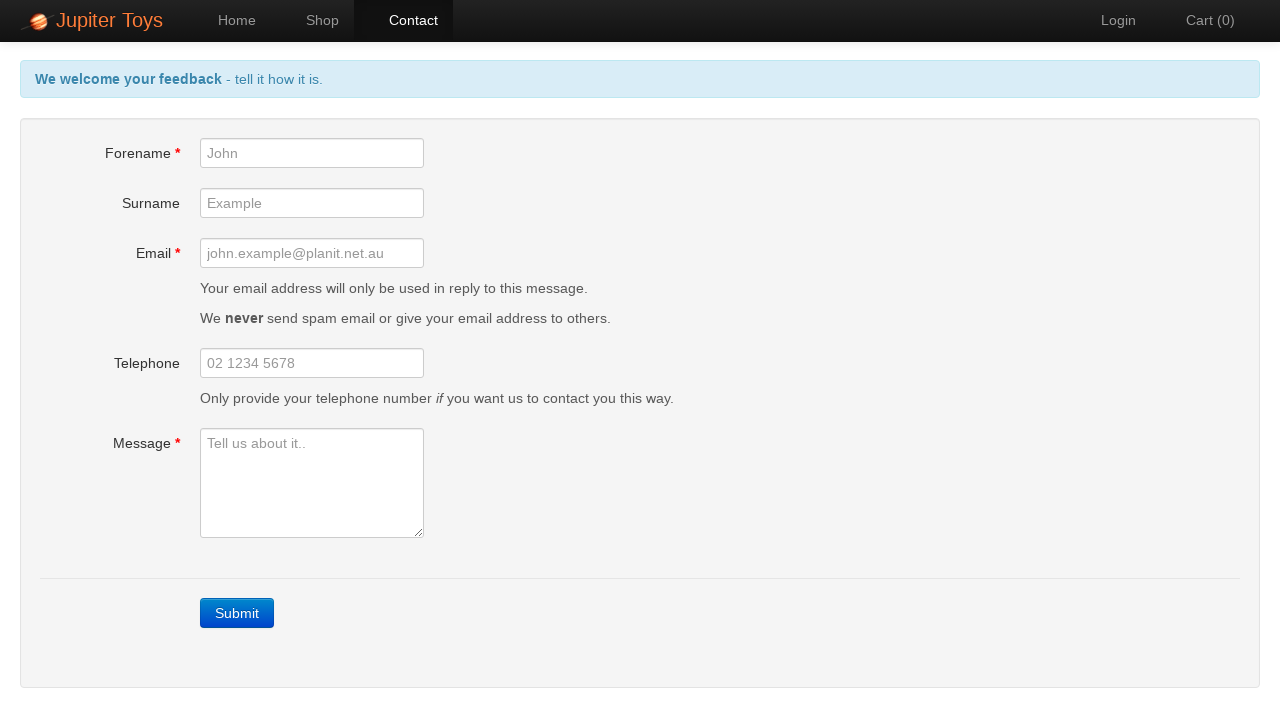

Filled forename field with 'Tom' on #forename
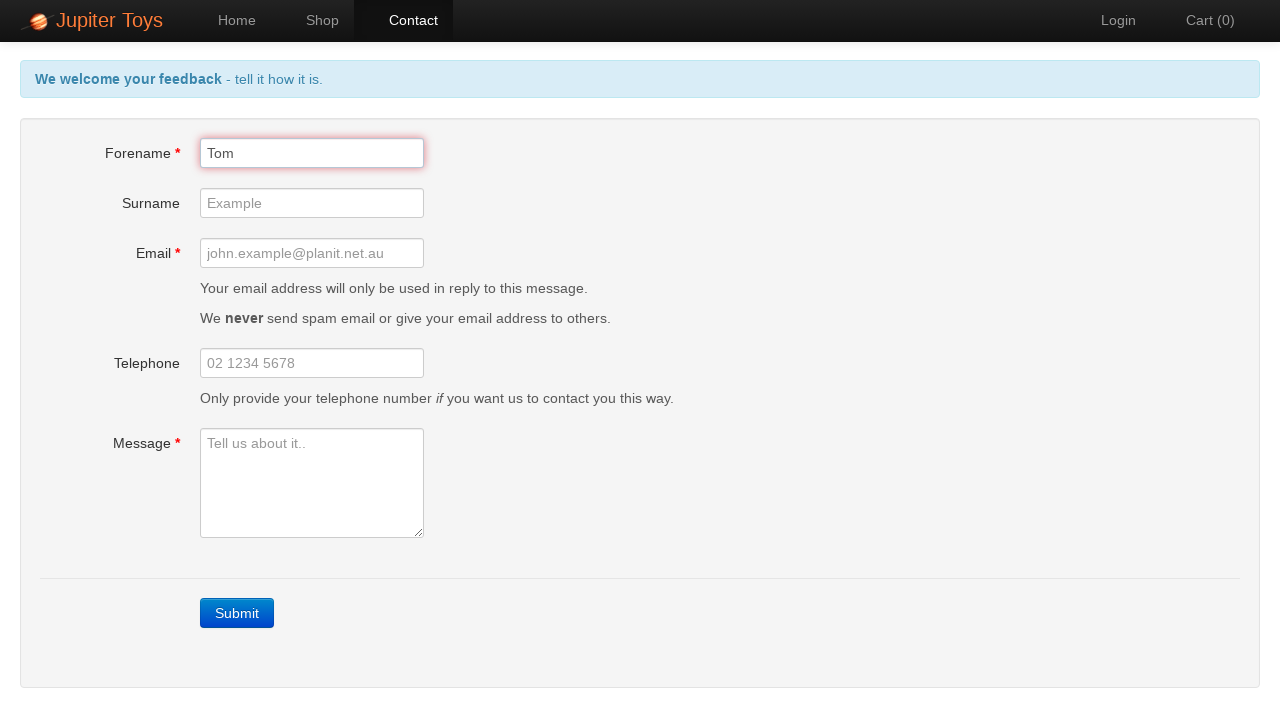

Filled email field with 'tomg@gmail.com' on #email
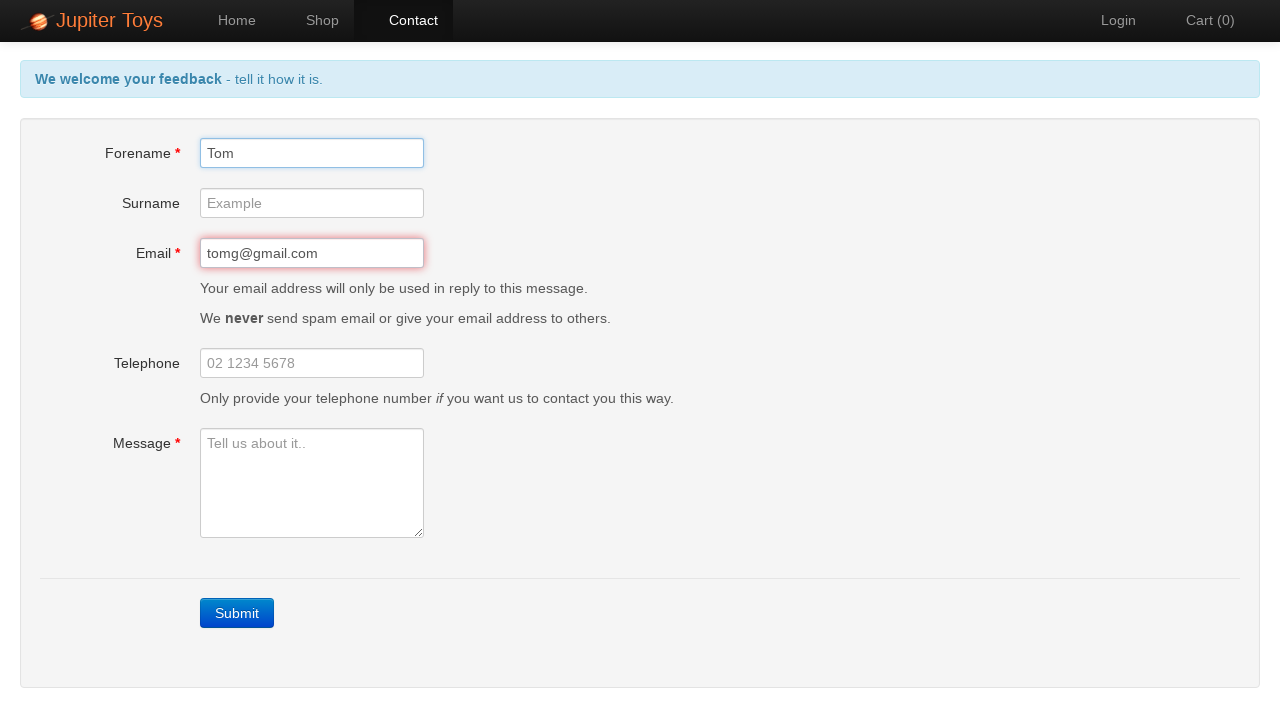

Filled message field with feedback about the product on #message
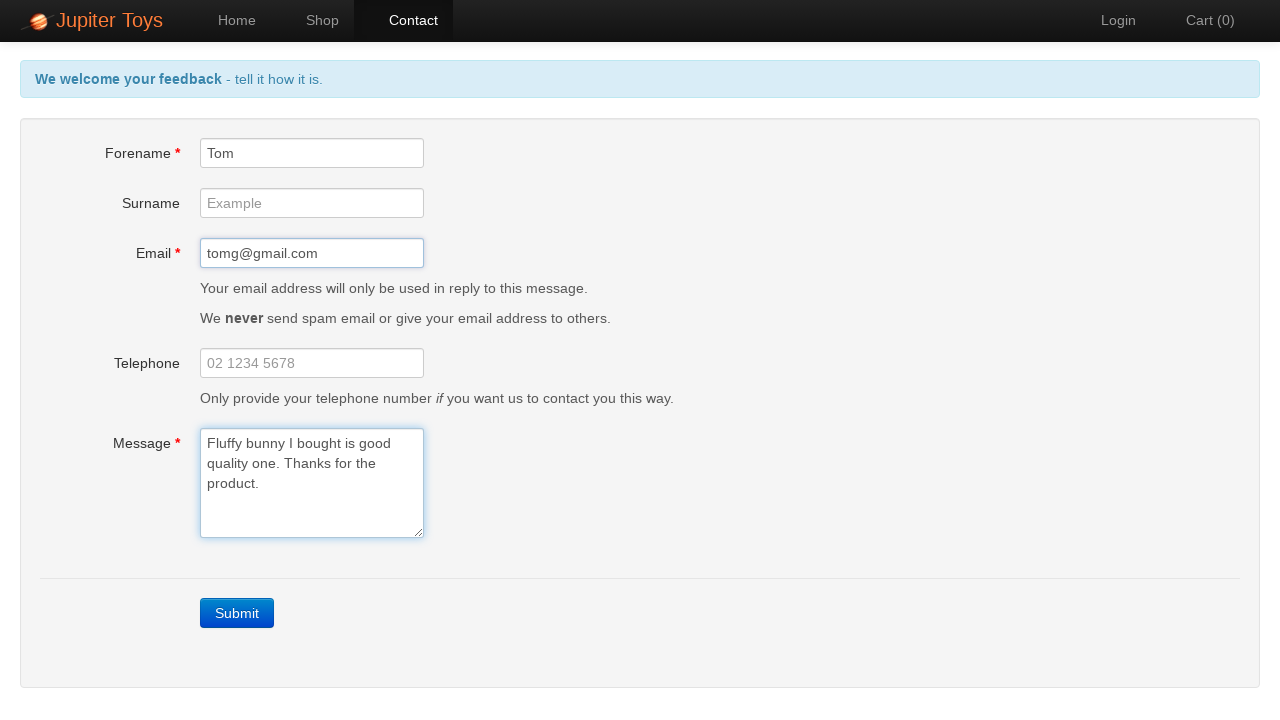

Clicked submit button to submit contact form at (237, 613) on div.container-fluid div form div a
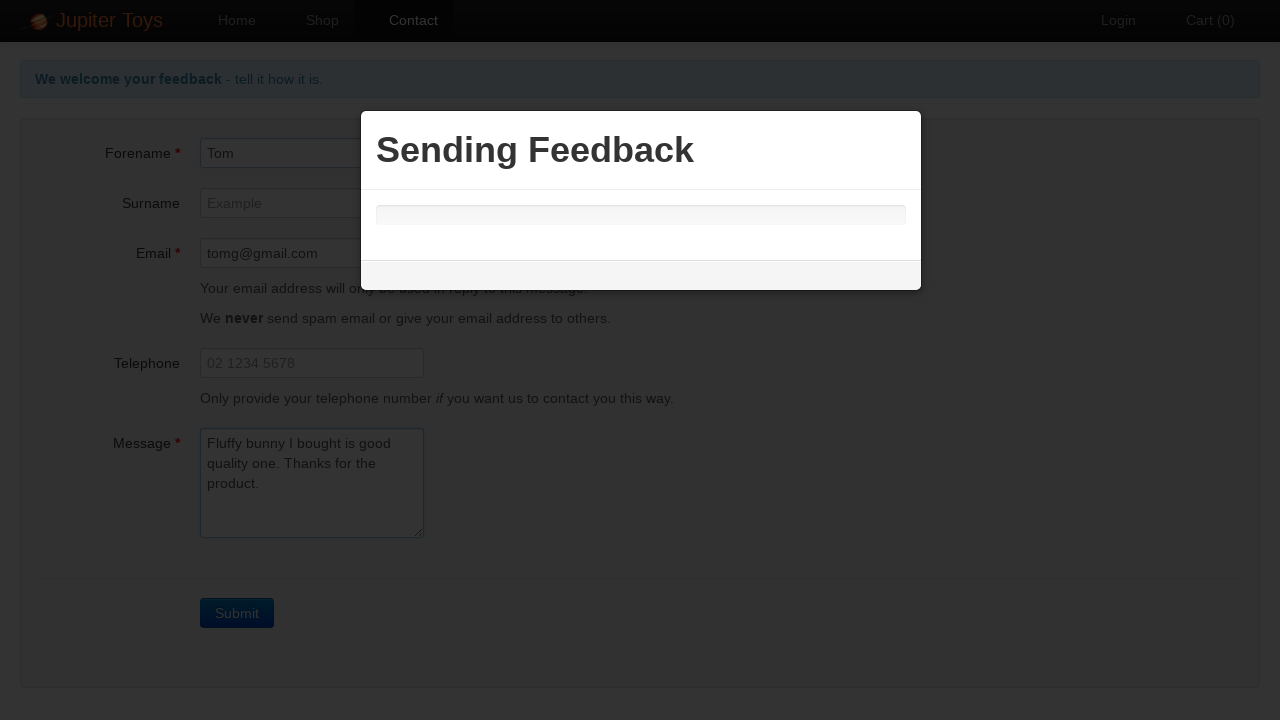

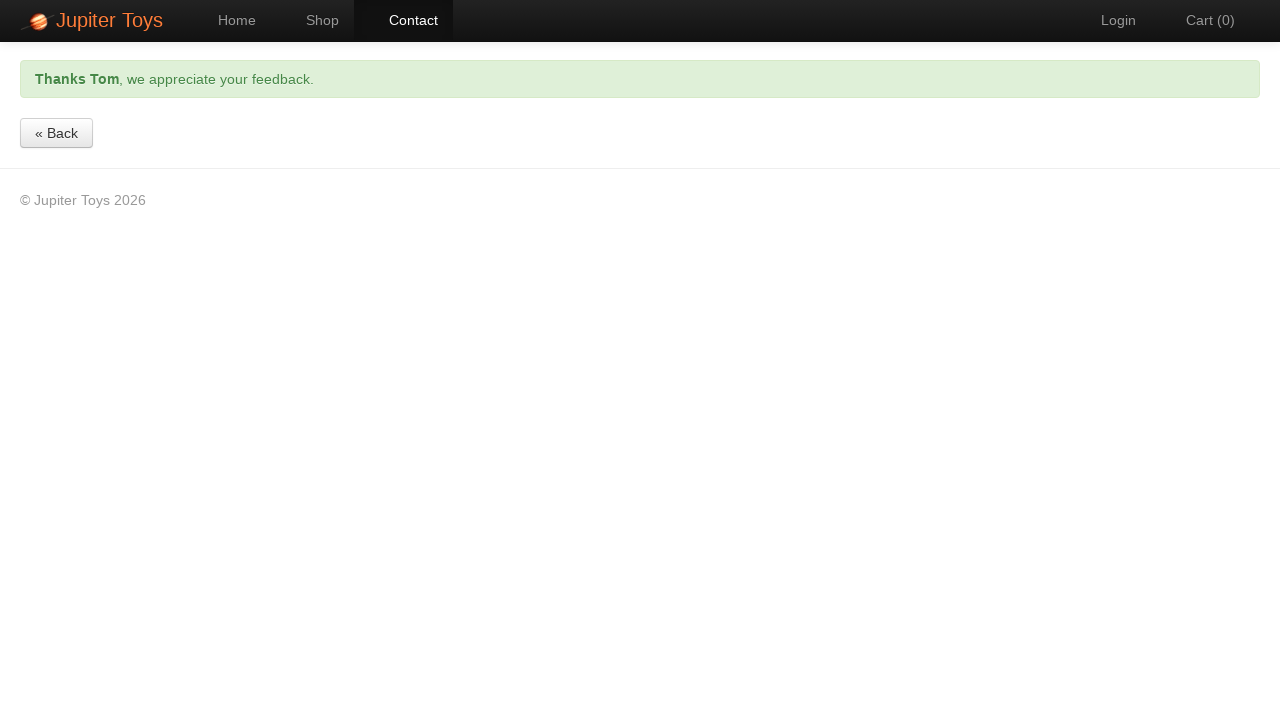